Tests shopping cart functionality including adding item, removing item, undoing removal, updating quantity, and attempting to apply an empty coupon.

Starting URL: https://practice.automationtesting.in/

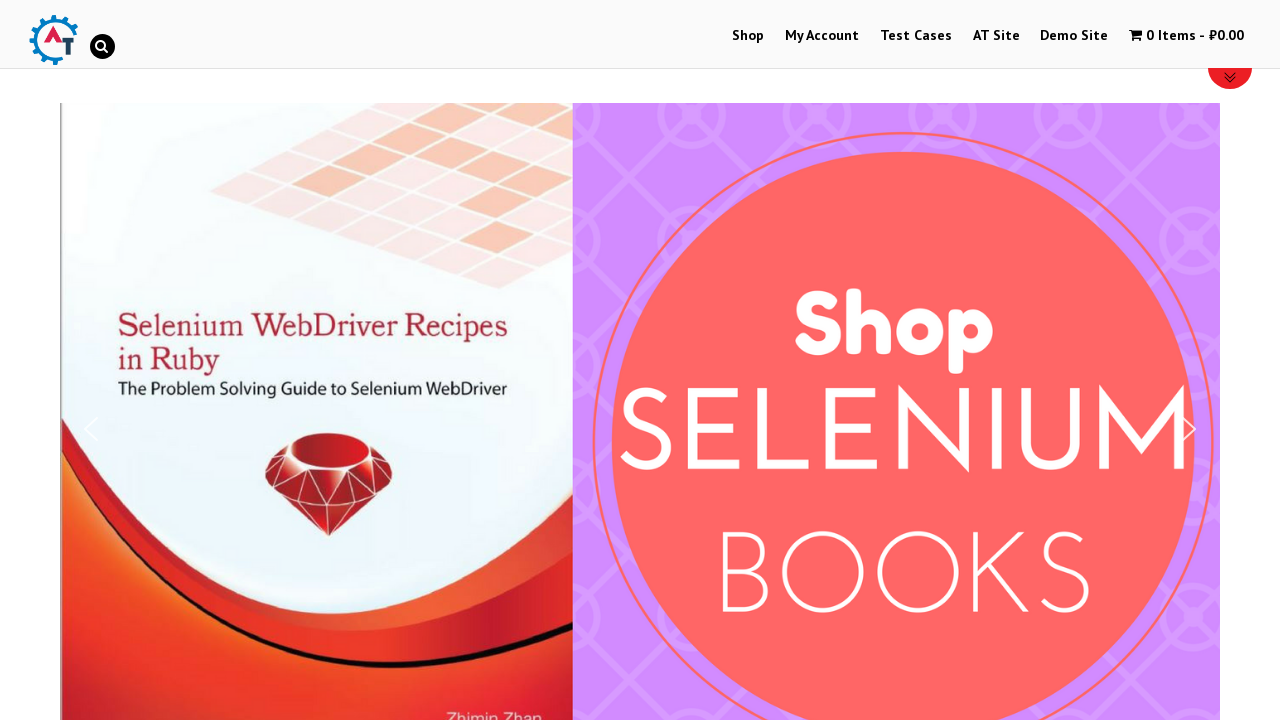

Clicked on Shop link to navigate to shop page at (748, 36) on text=Shop
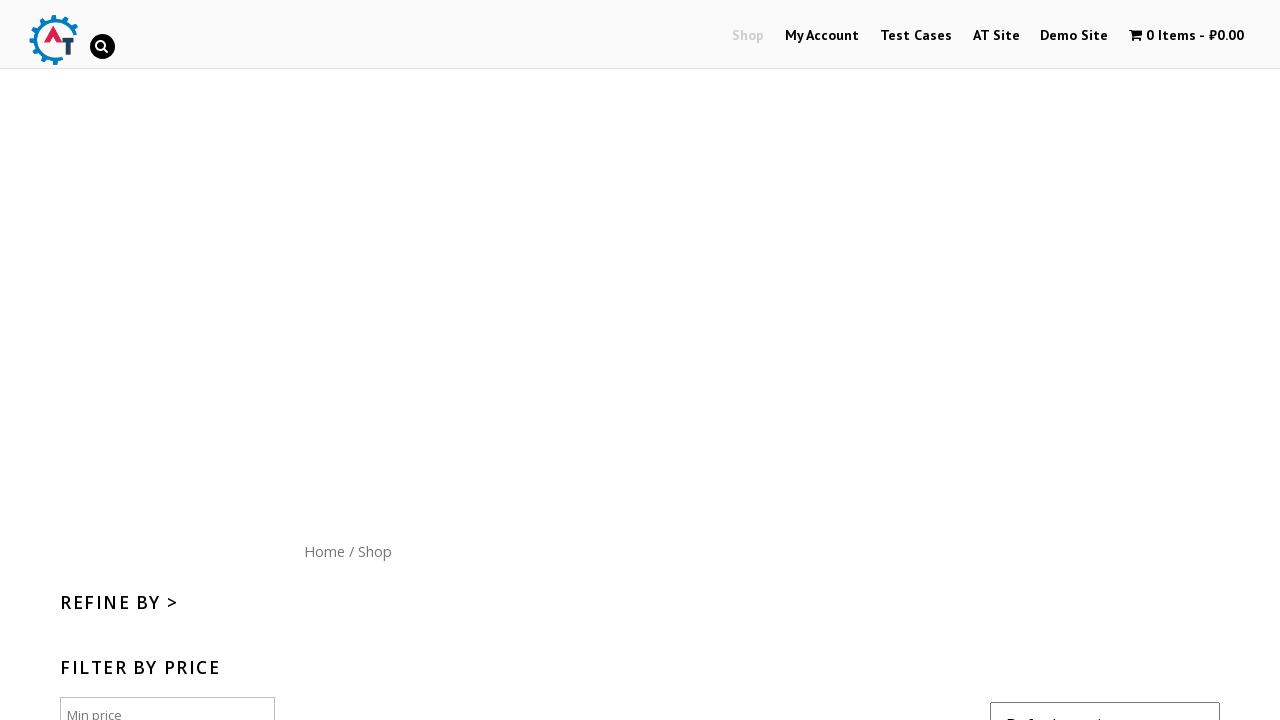

Scrolled down 1200px to view products
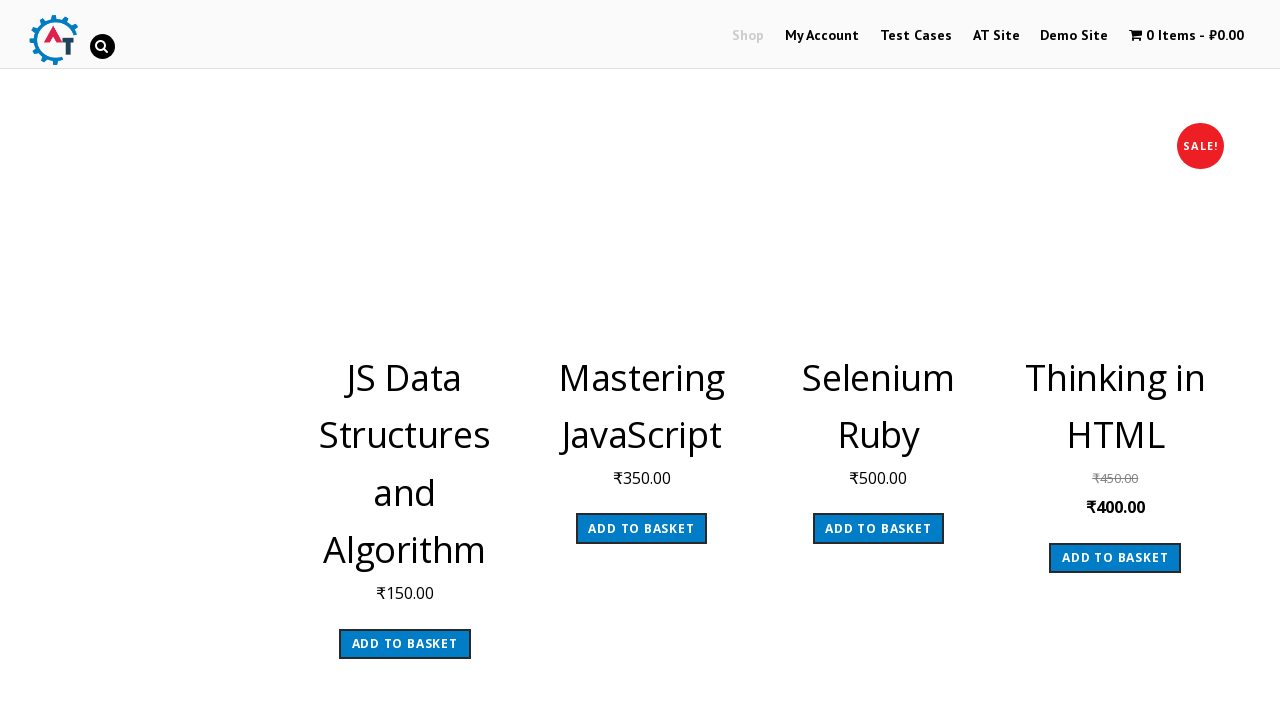

Clicked Add to Cart button on a book product at (405, 705) on .add_to_cart_button.ajax_add_to_cart
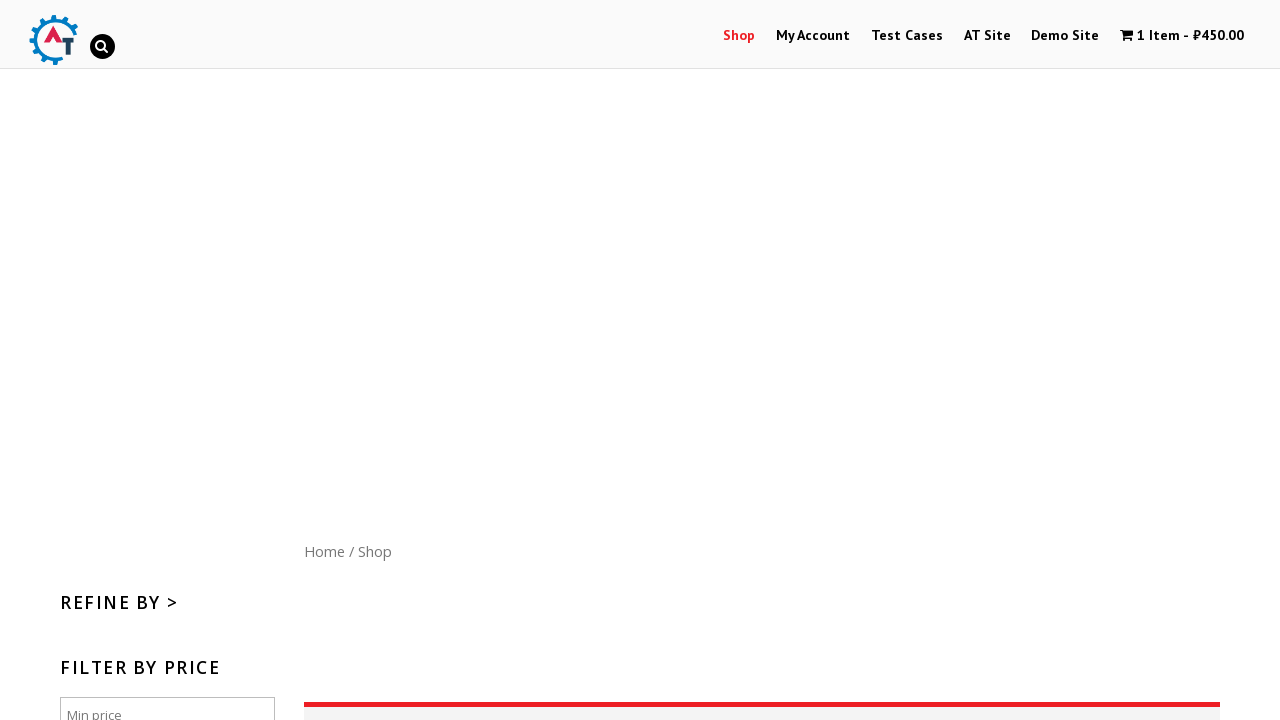

Clicked on shopping cart icon to view cart contents at (1182, 36) on .wpmenucart-contents
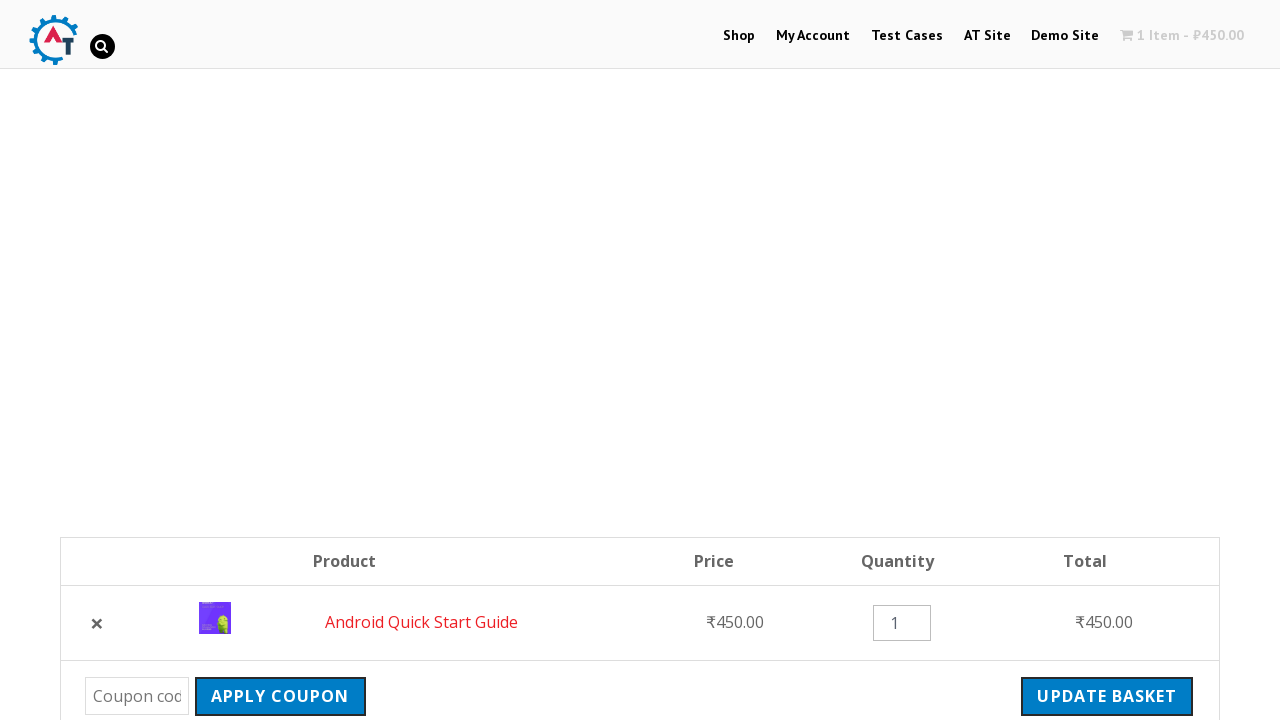

Cart page loaded and product remove button is visible
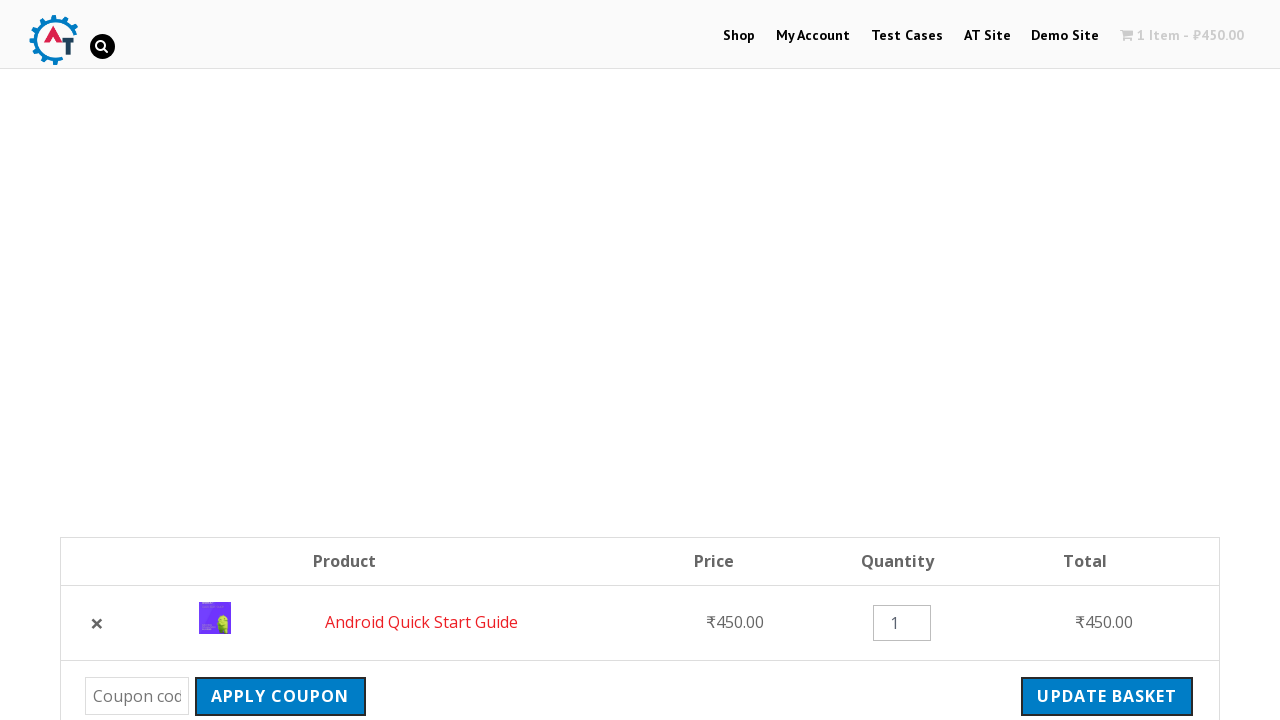

Clicked remove button to delete item from cart at (97, 623) on td.product-remove > a
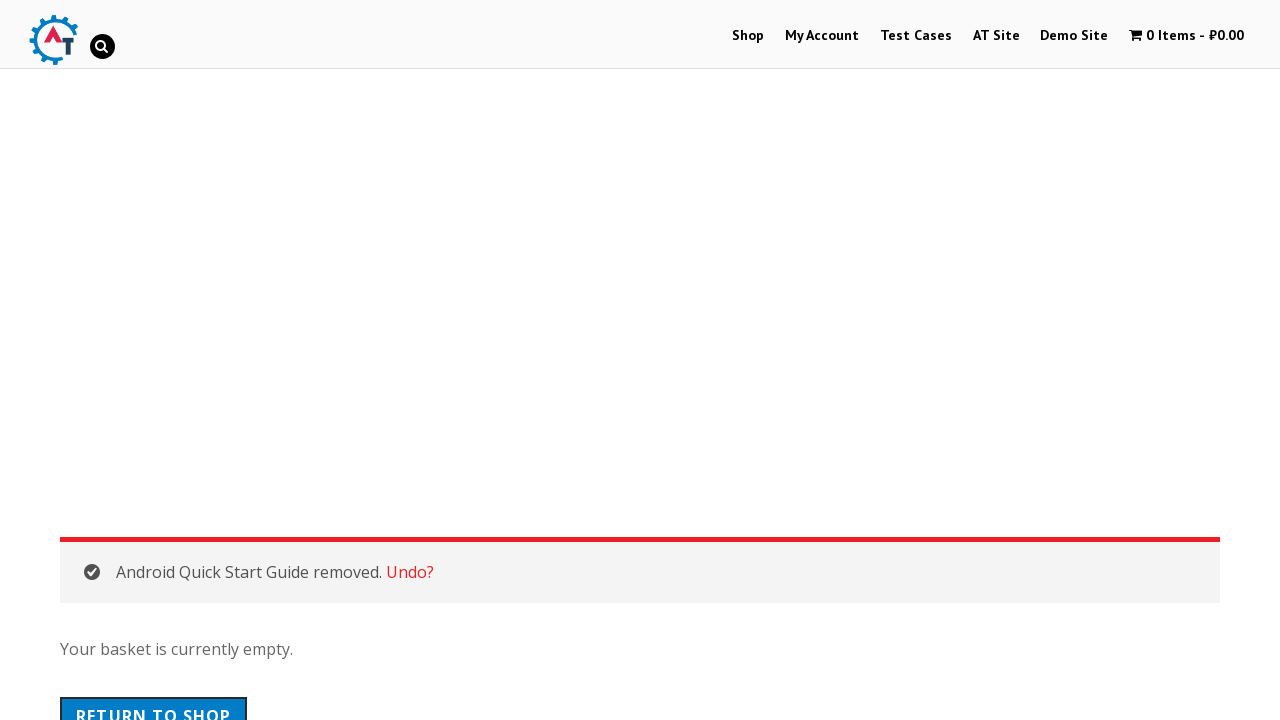

Clicked Undo link to restore removed item to cart at (410, 572) on text=Undo?
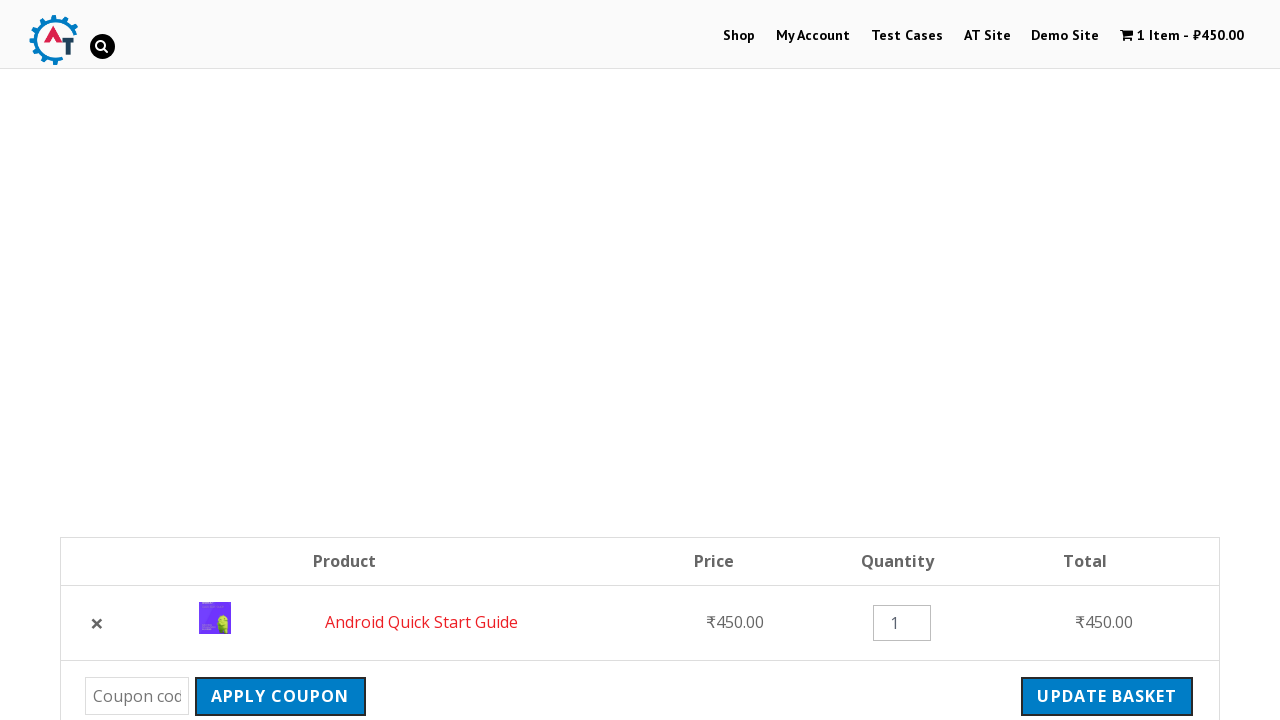

Item successfully restored and quantity input field is visible
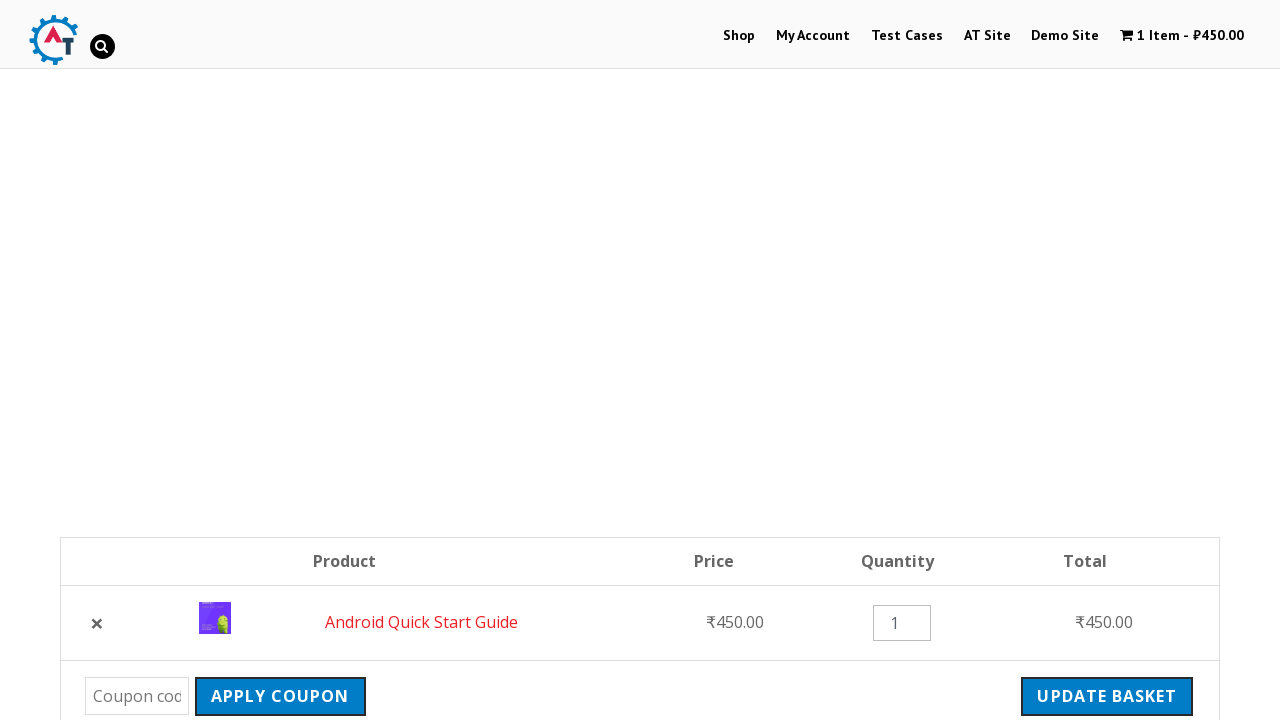

Updated product quantity to 3 in the quantity input field on td.product-quantity > div > input
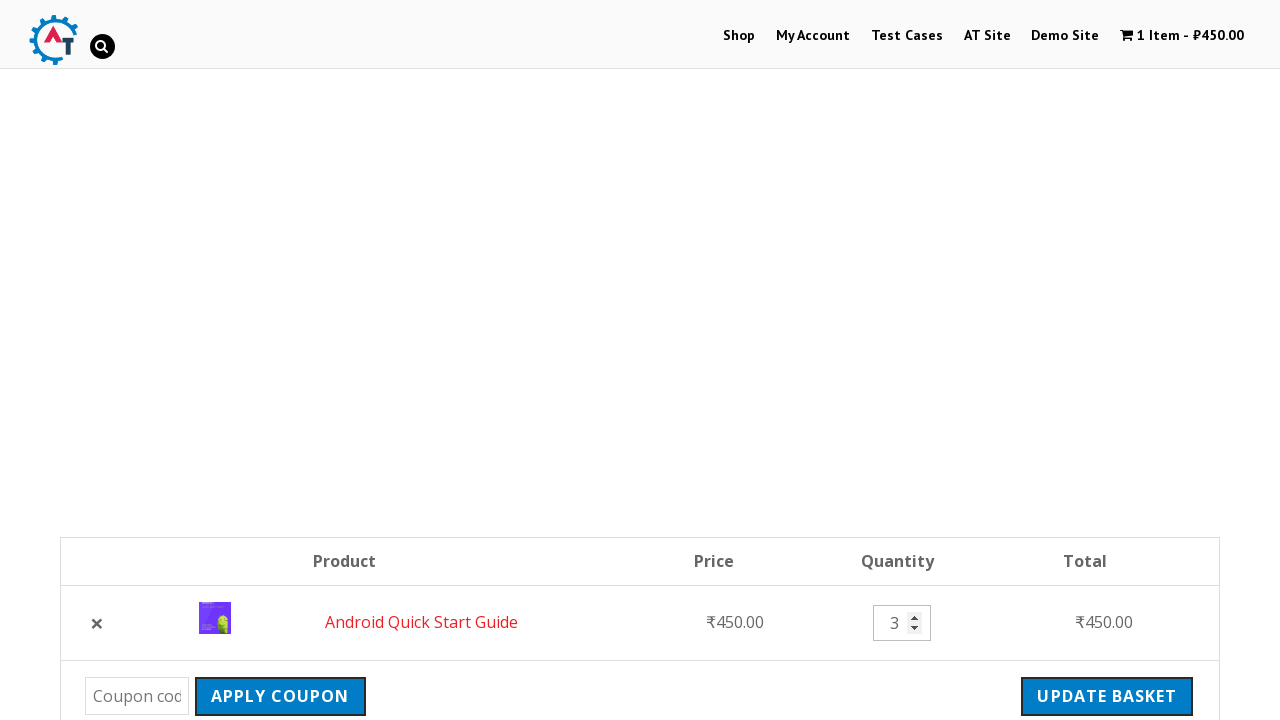

Clicked Update Cart button to apply quantity change at (1107, 696) on input[name='update_cart']
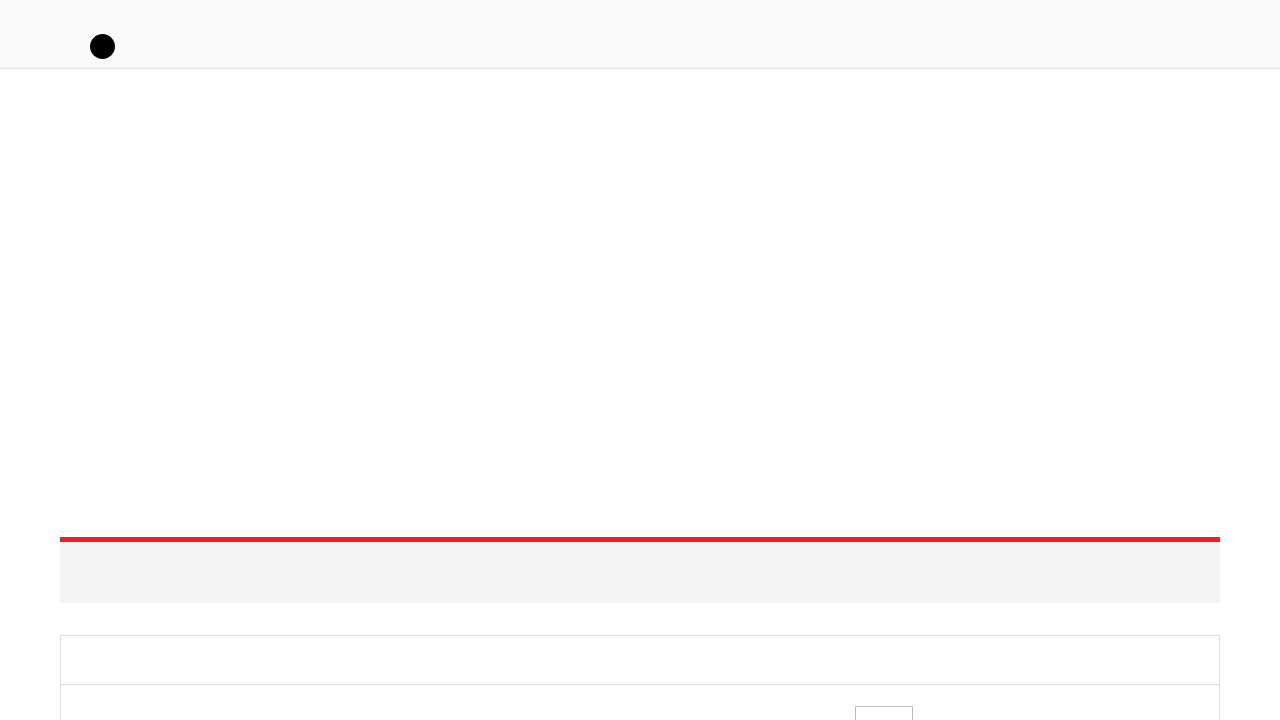

Waited 2 seconds for cart to update with new quantity
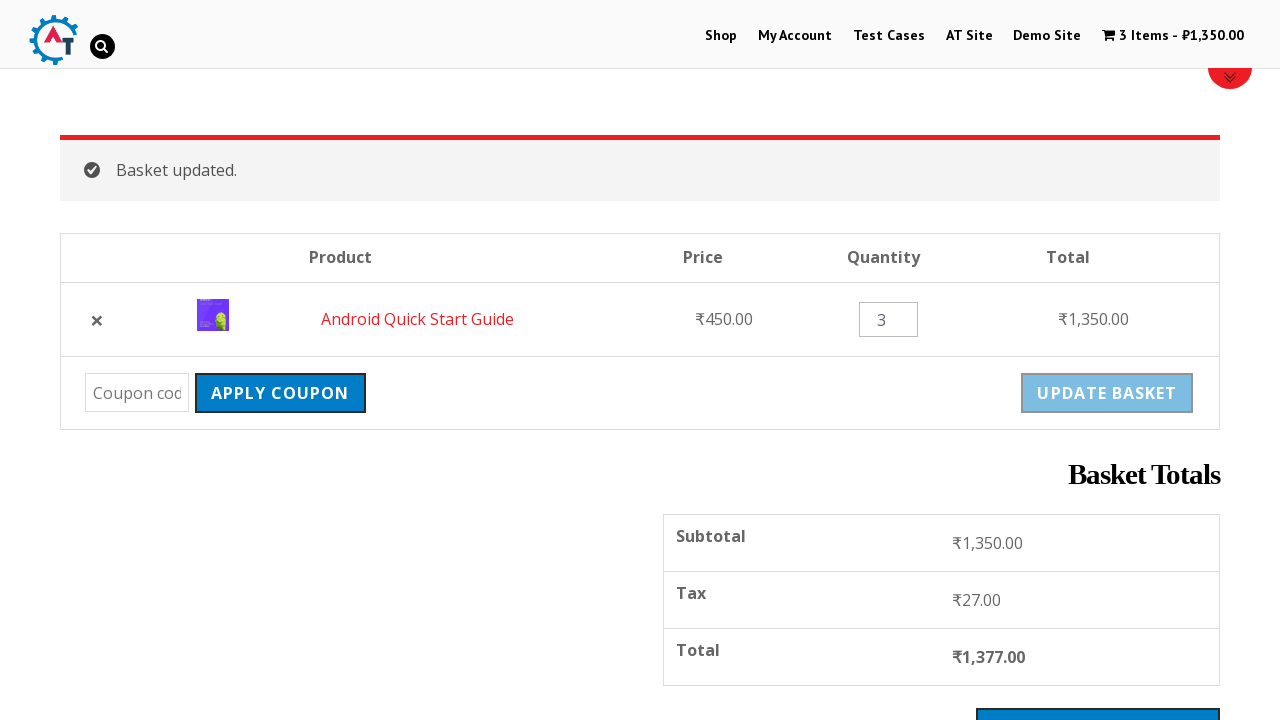

Clicked Apply Coupon button without entering a coupon code at (280, 393) on input[name='apply_coupon']
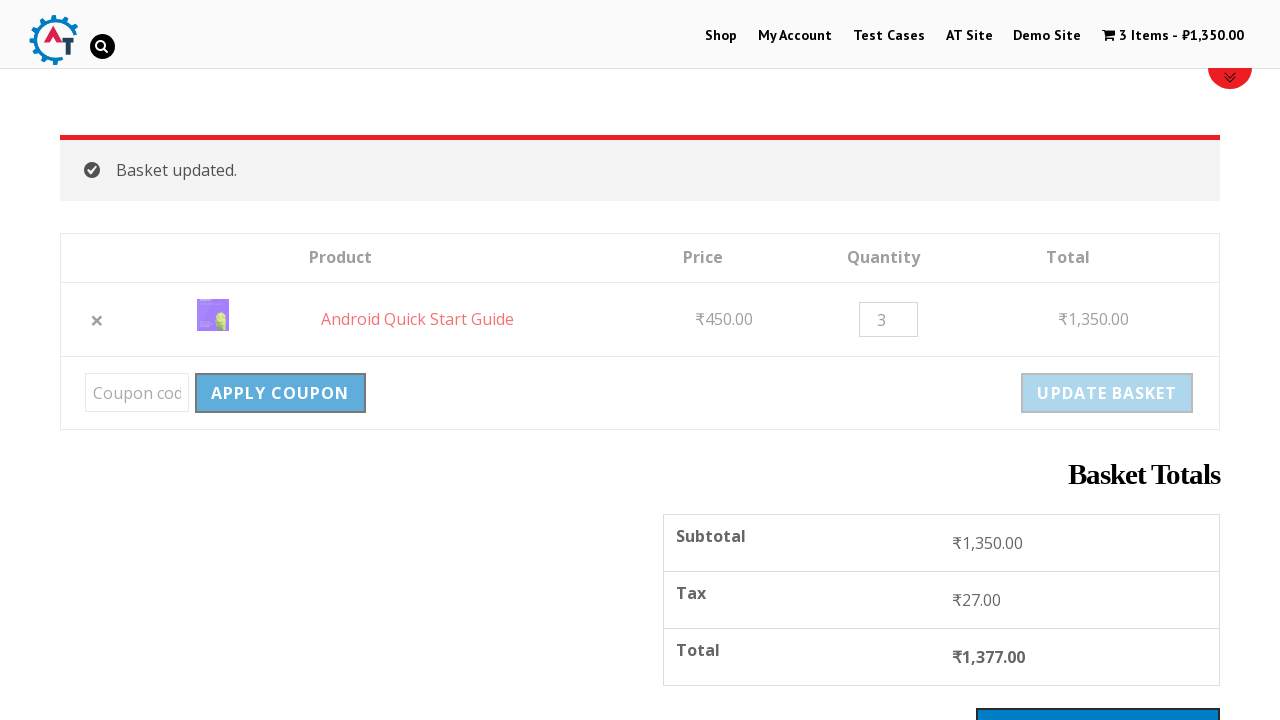

Error message displayed for empty coupon code submission
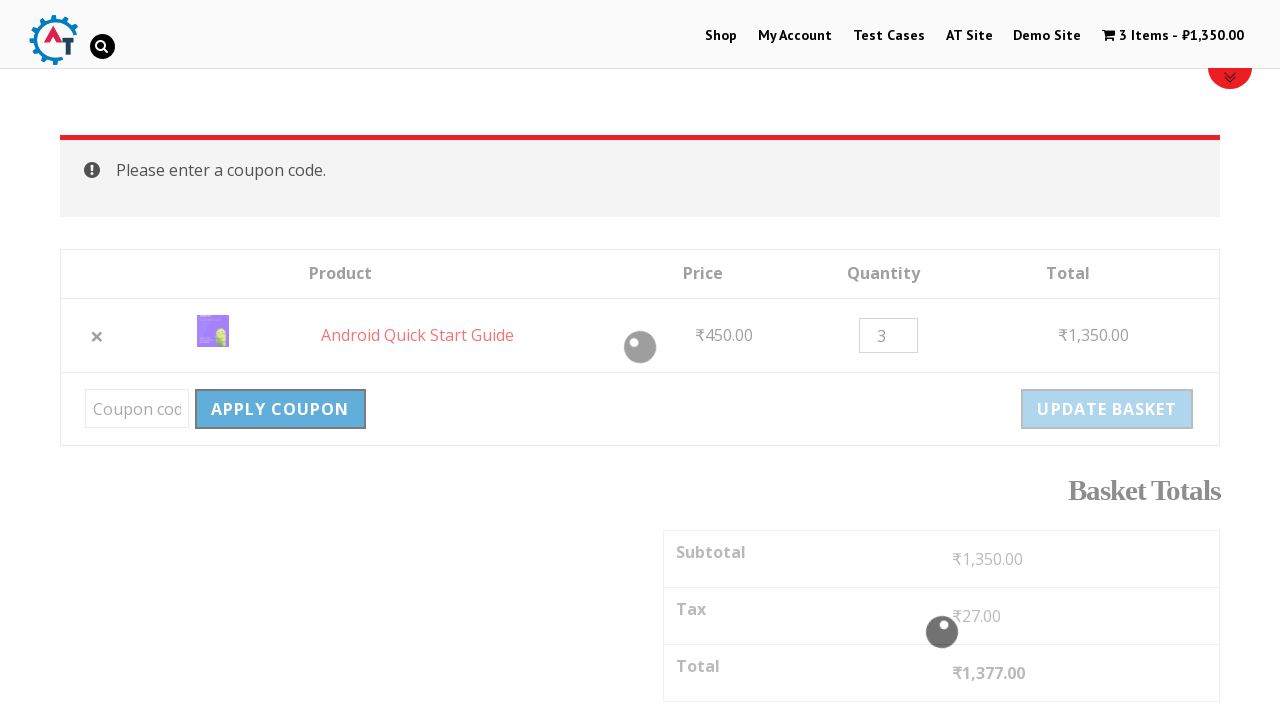

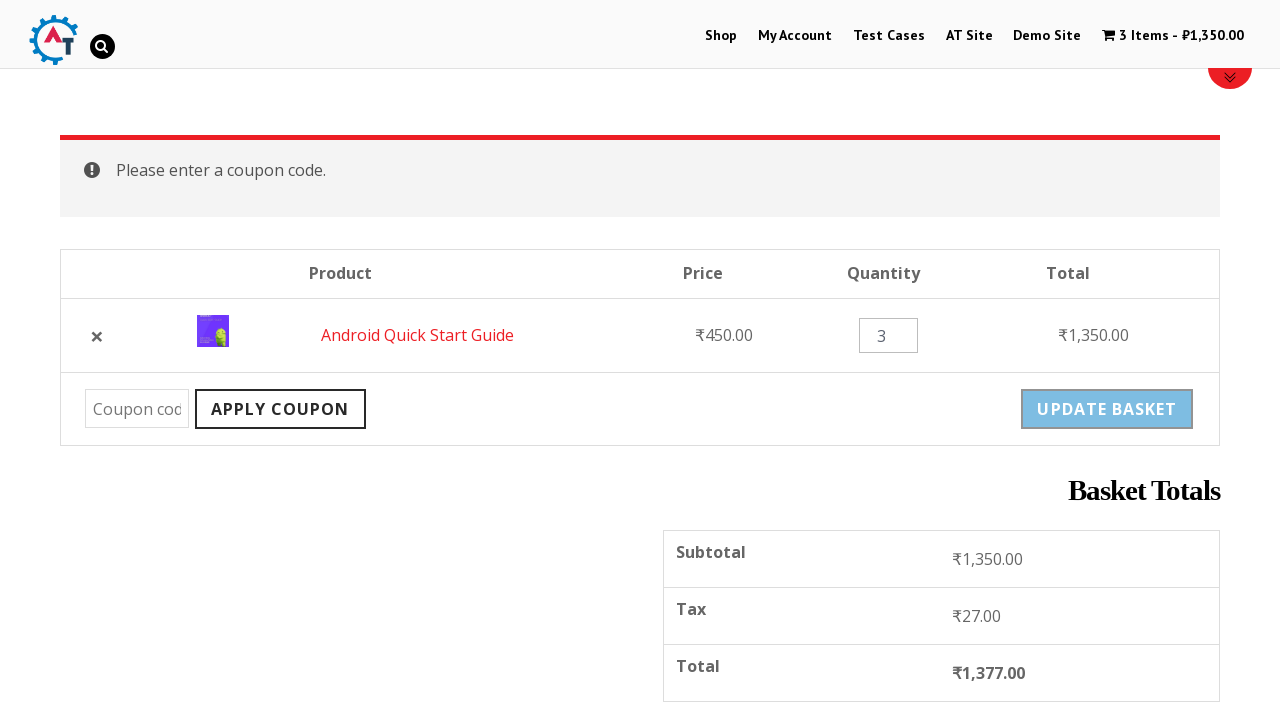